Sets and inserts content in CKEditor and TinyMCE using their native JavaScript APIs

Starting URL: https://yizeng.me/2014/01/31/test-wysiwyg-editors-using-selenium-webdriver/

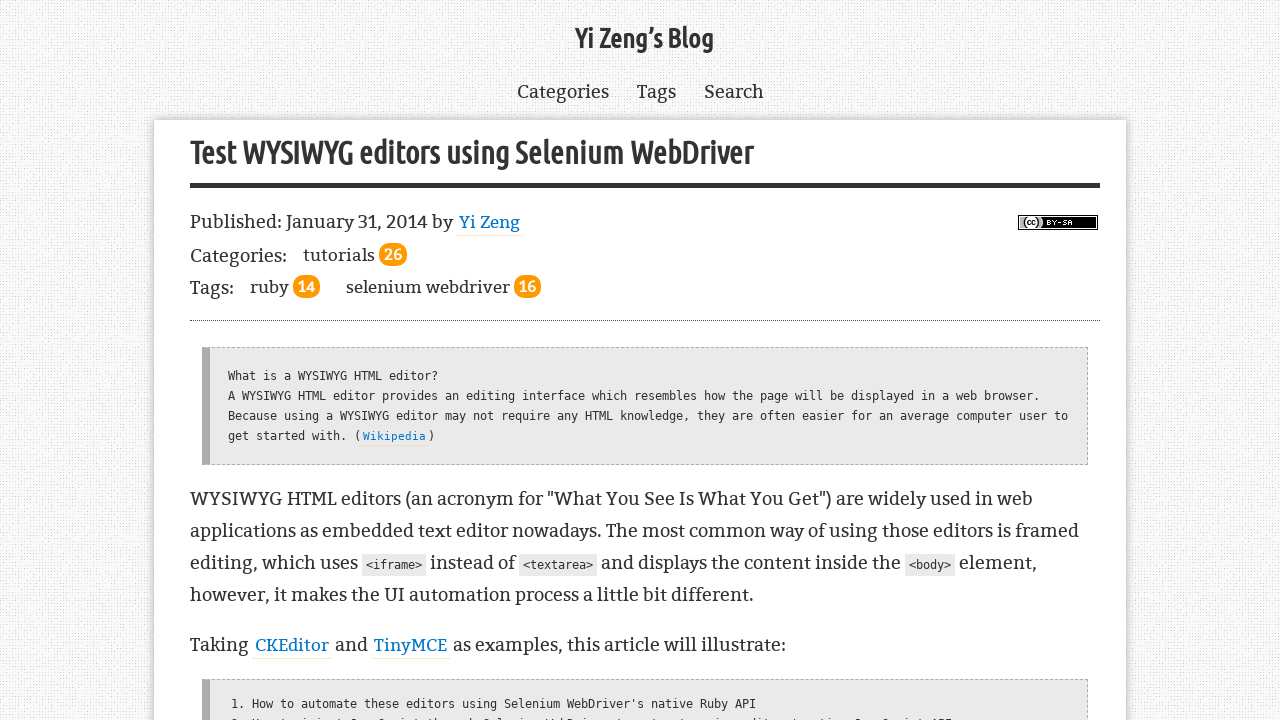

Navigated to WYSIWYG editors test page
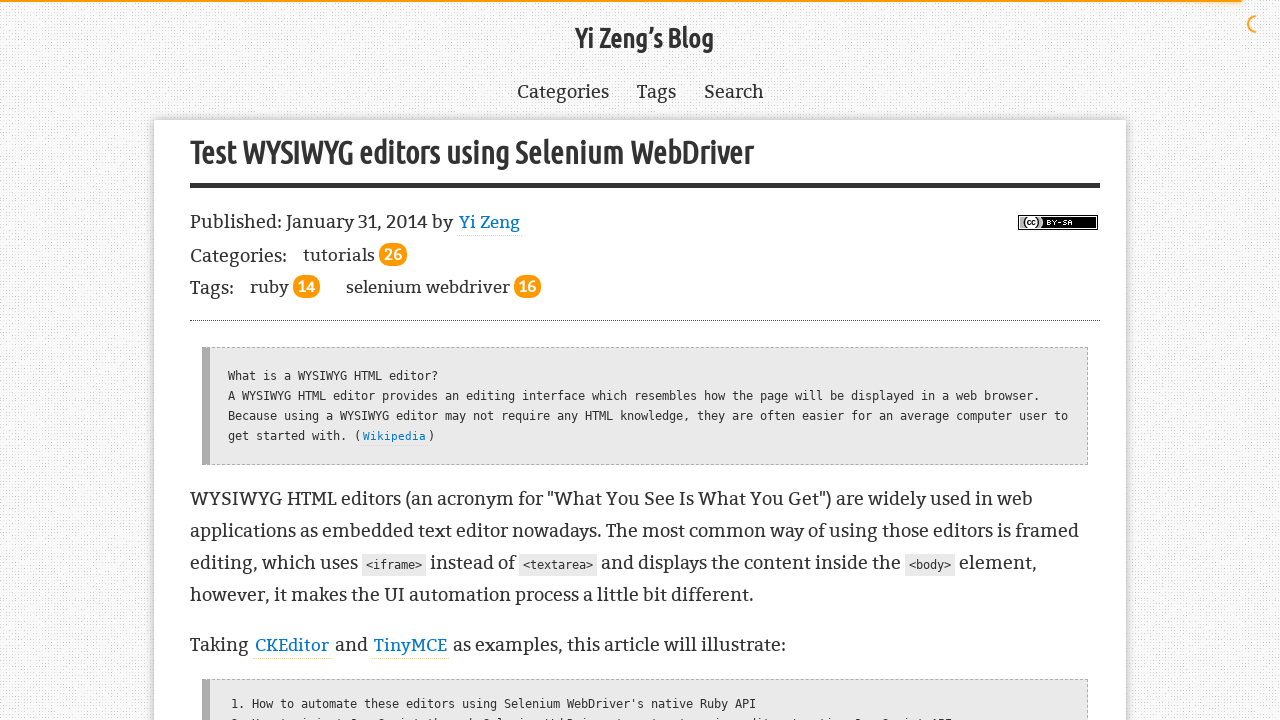

Set content in CKEditor using native API with heading and text
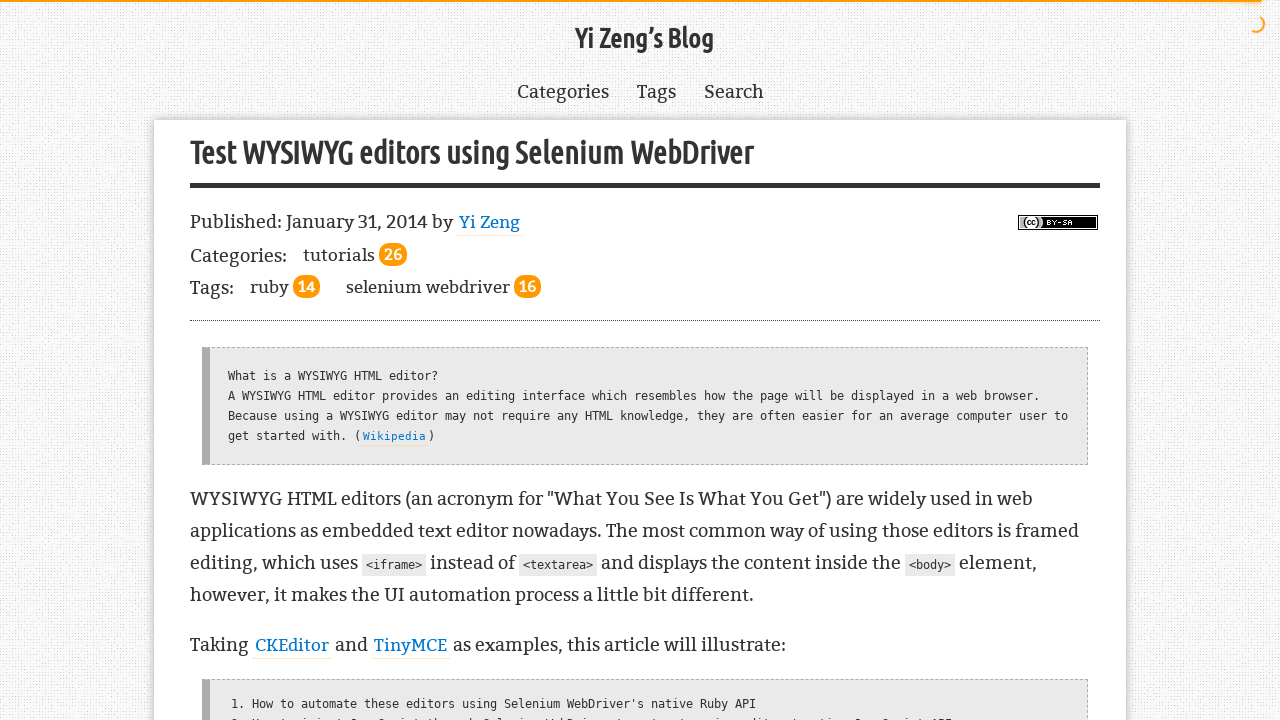

Set content in TinyMCE using native API with heading and text
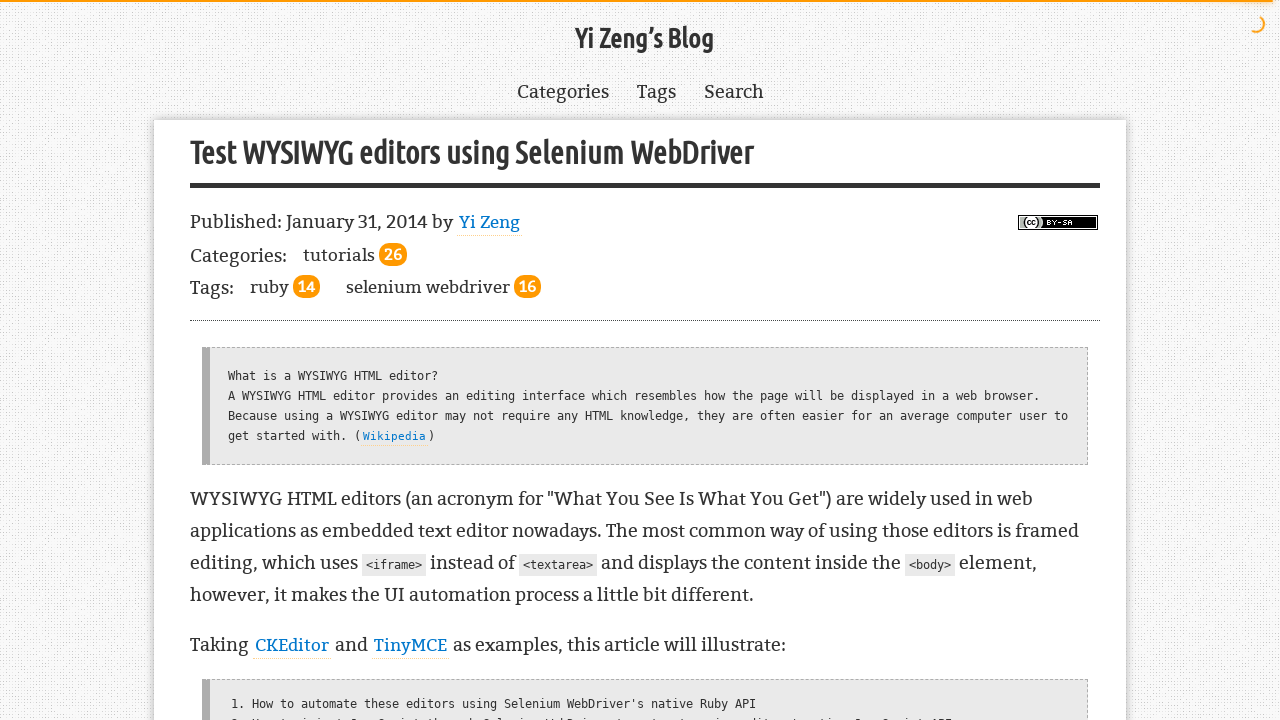

Inserted additional paragraph in CKEditor
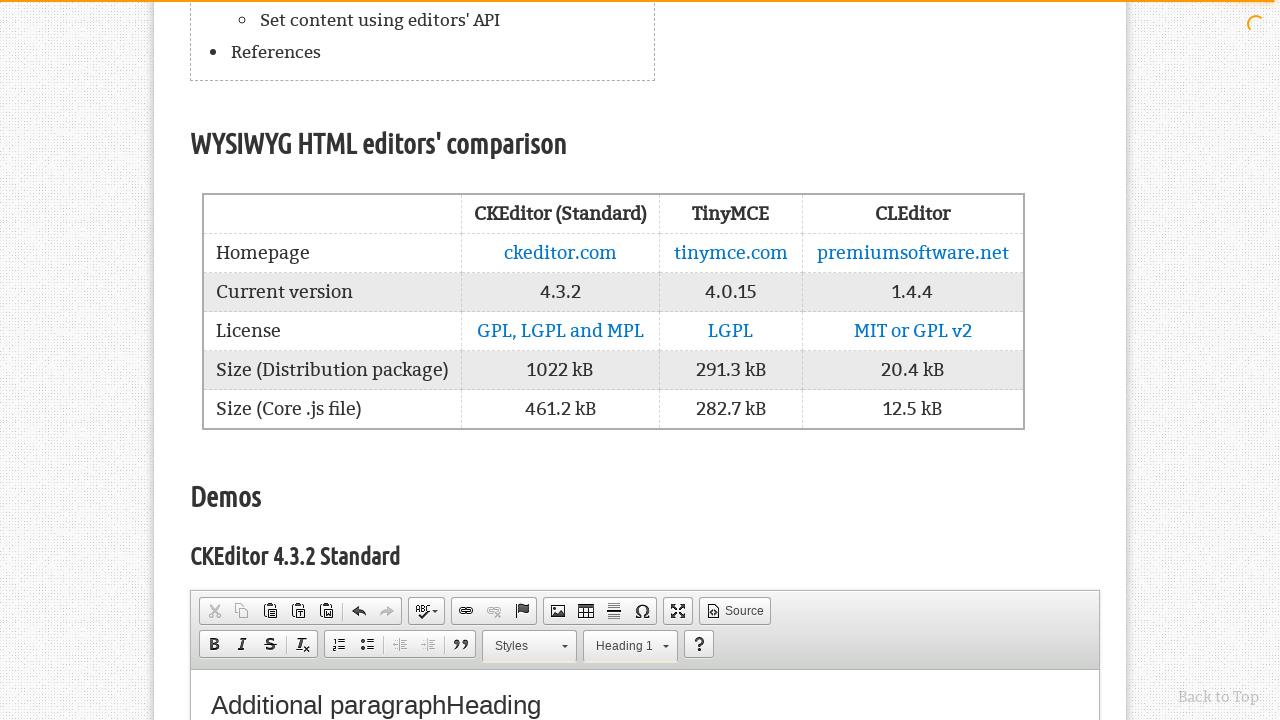

Inserted additional paragraph in TinyMCE
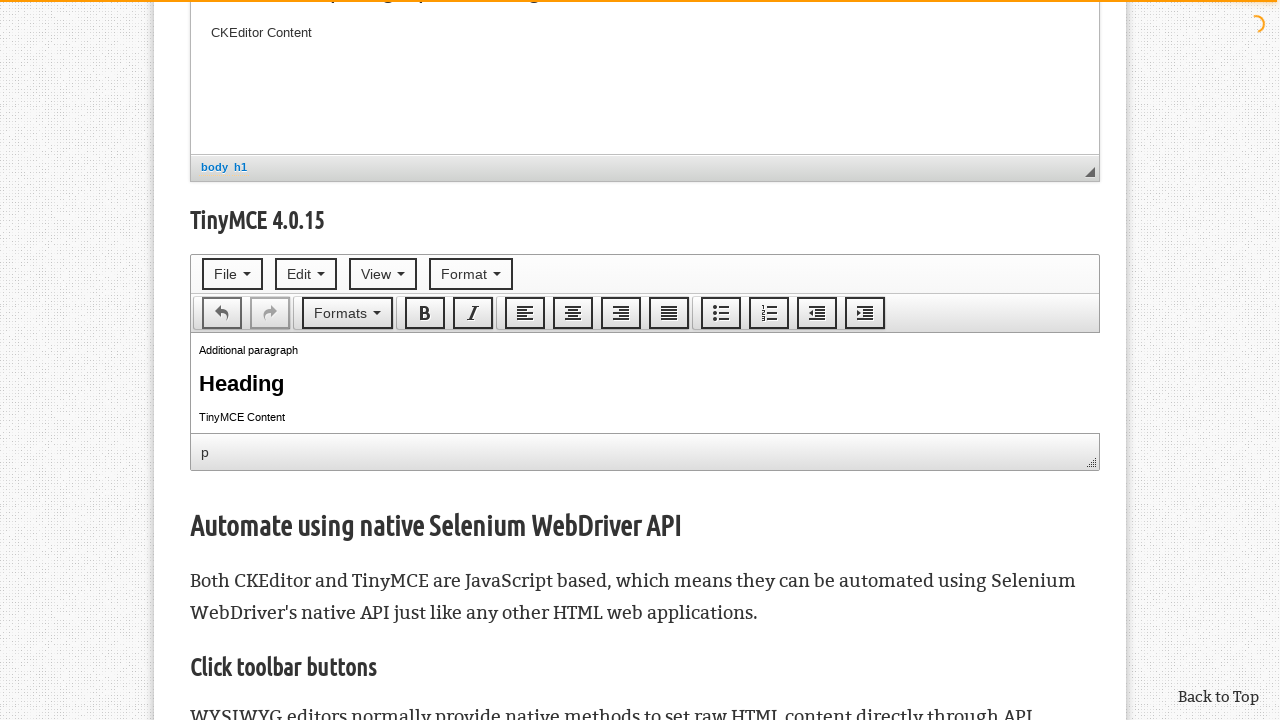

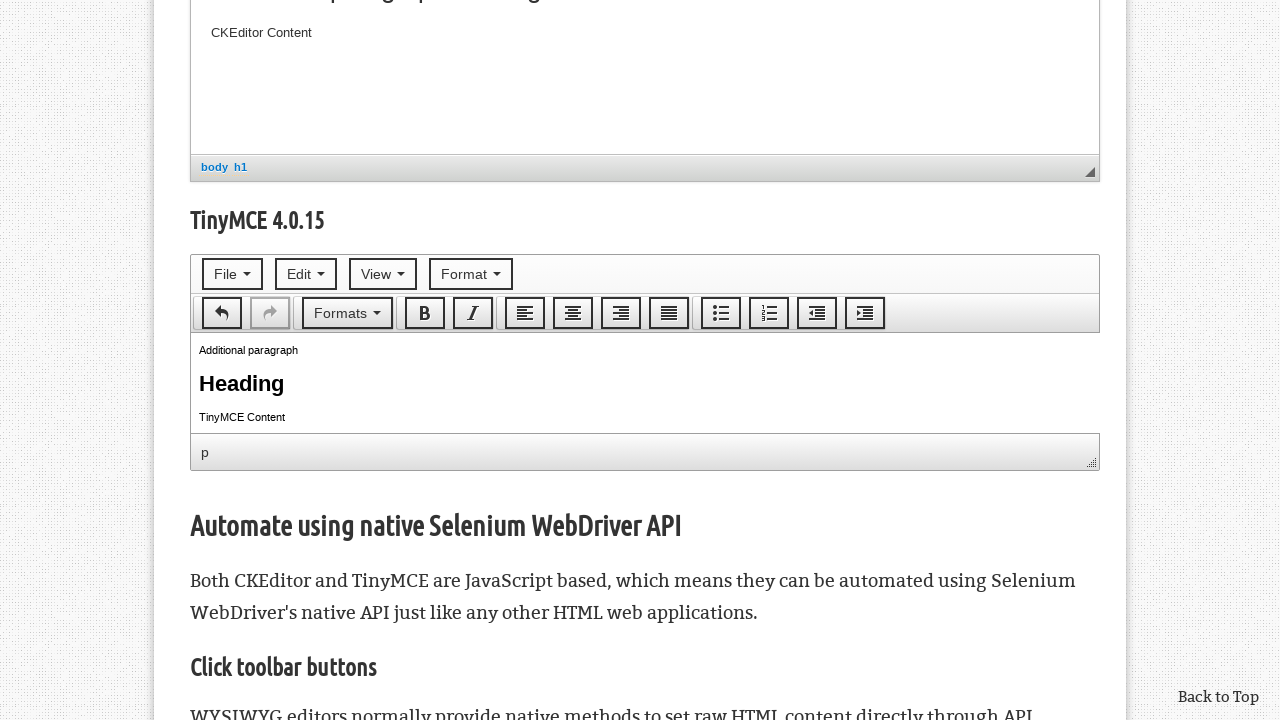